Tests that the signup form shows validation errors when attempting to submit with blank/empty fields

Starting URL: https://automationexercise.com/

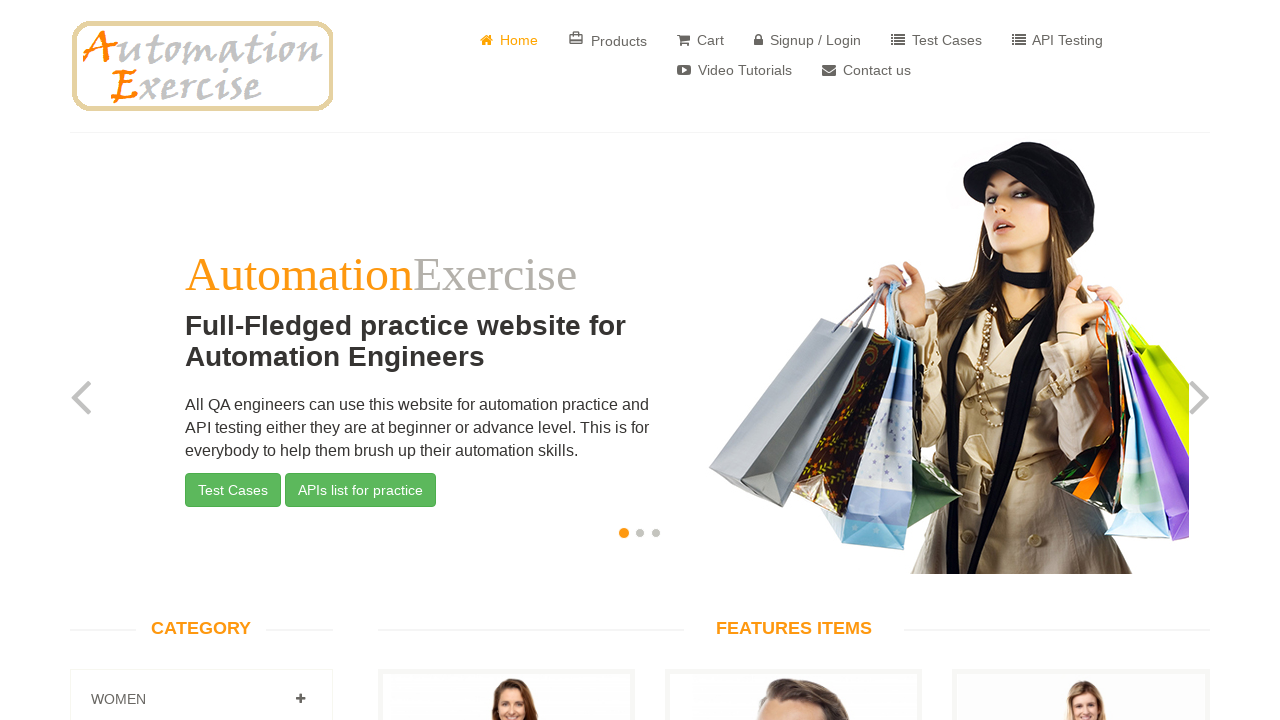

Clicked on Signup / Login link at (808, 40) on text=Signup / Login
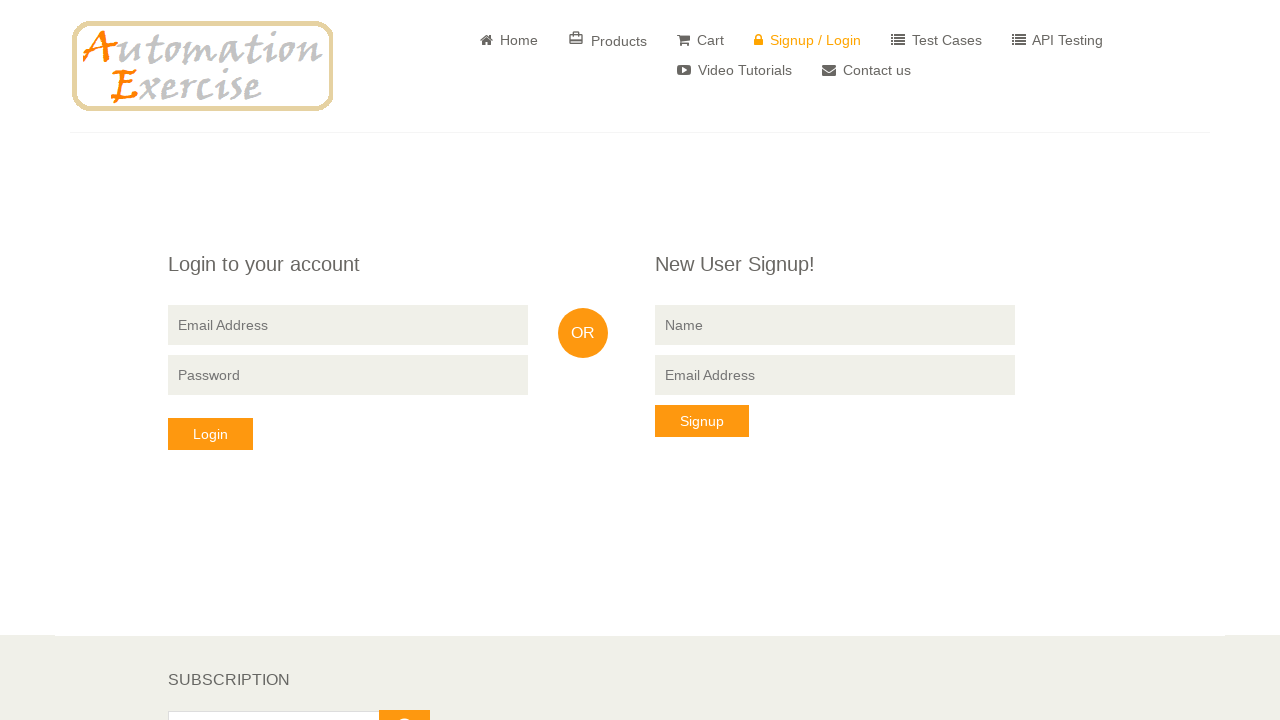

Signup form loaded
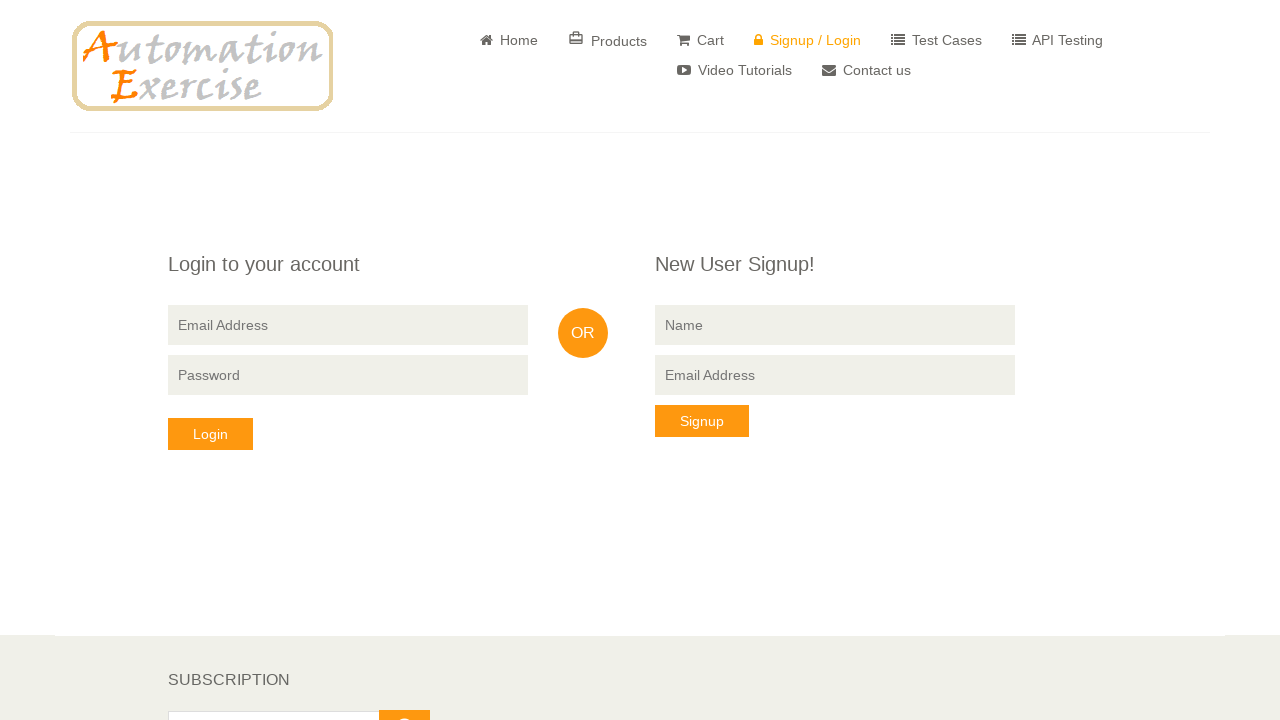

Clicked signup button without filling any fields at (702, 421) on .btn:nth-child(5)
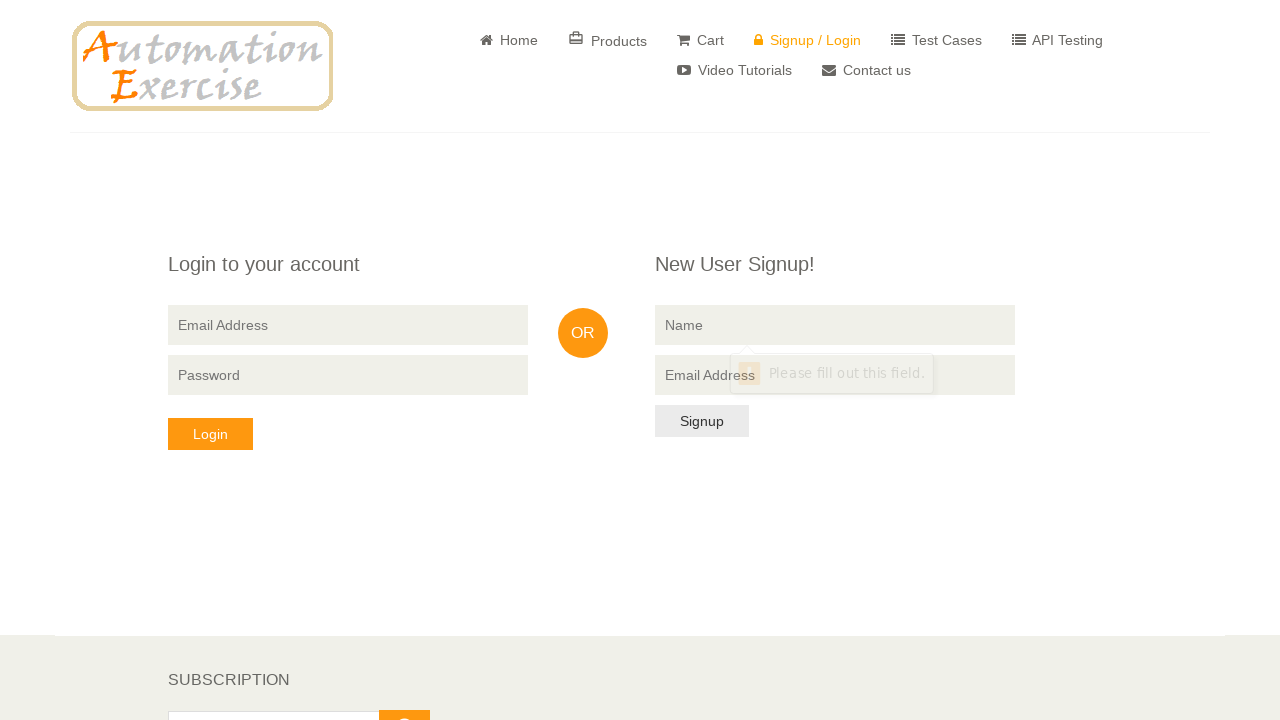

Waited for validation errors to appear
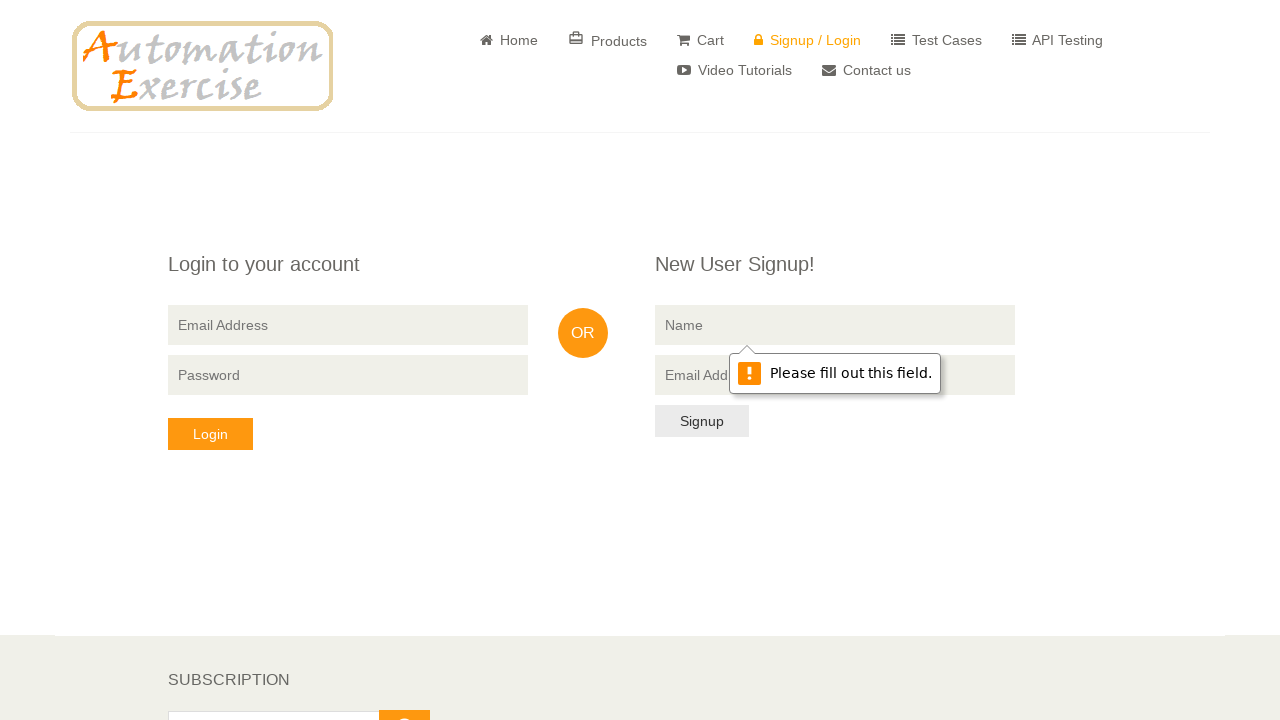

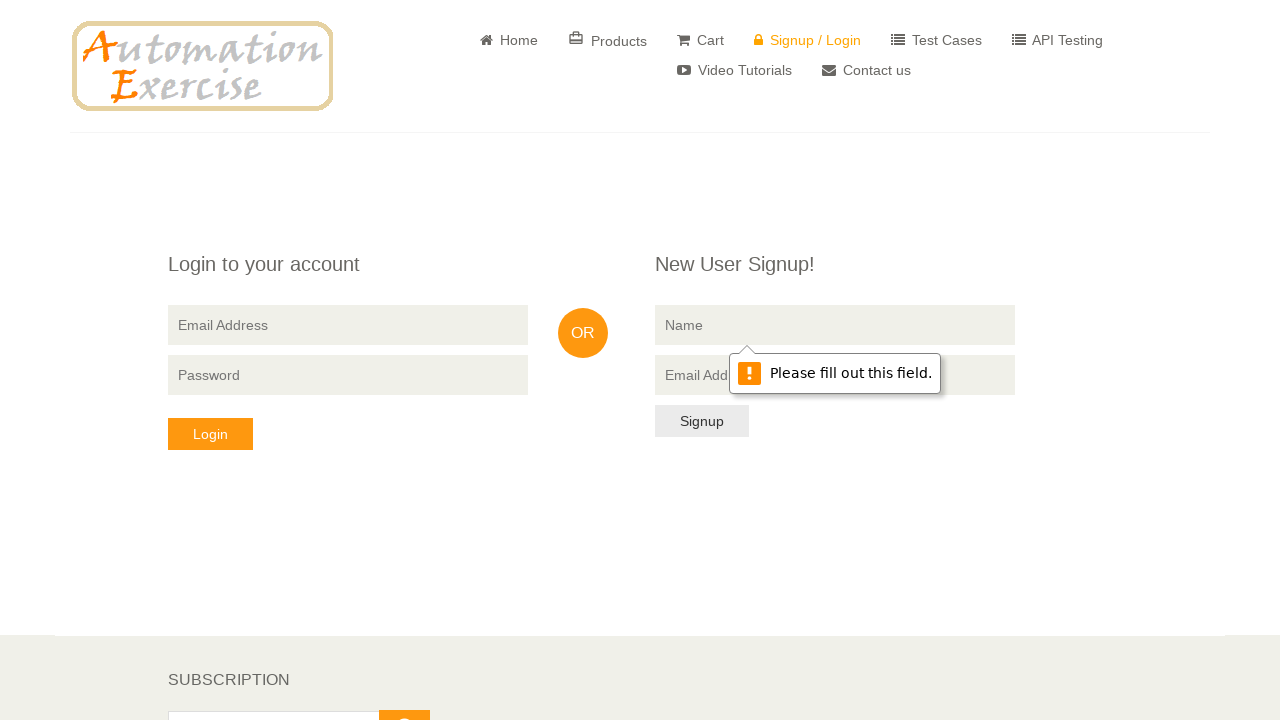